Opens the DS Portal application homepage and maximizes the browser window to verify the page loads successfully

Starting URL: https://dsportalapp.herokuapp.com/

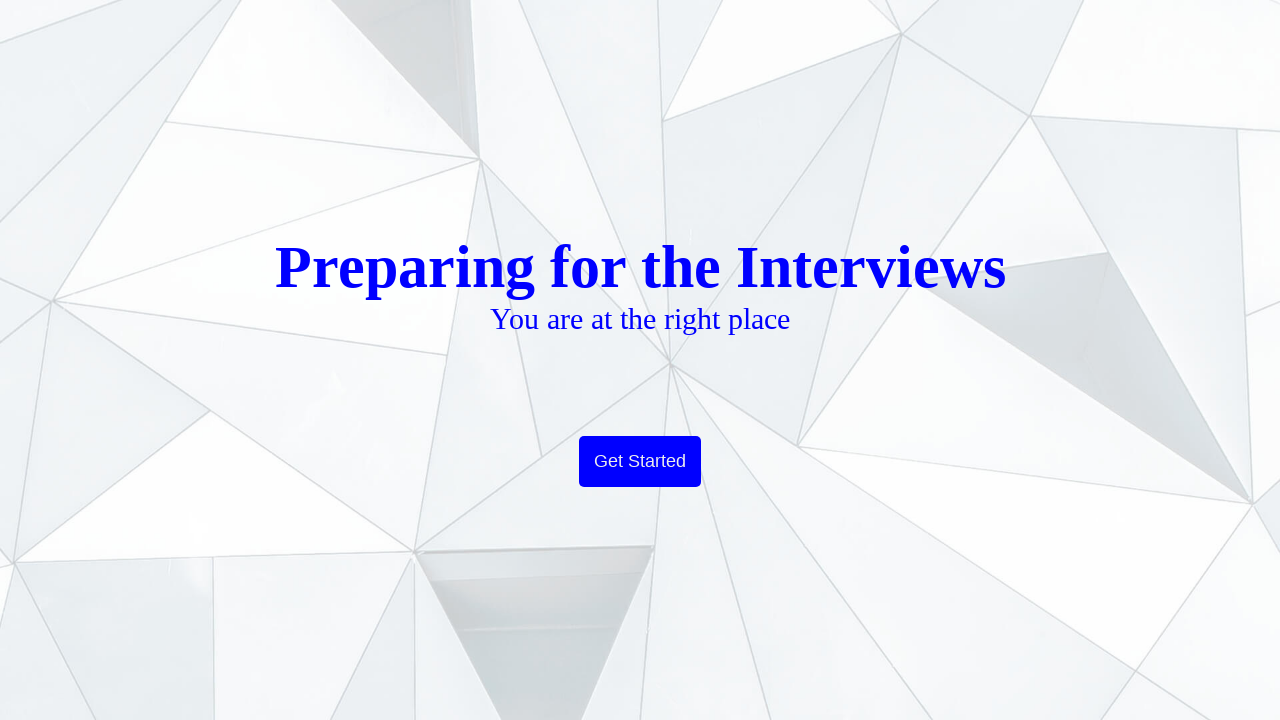

Set viewport to 1920x1080 to maximize browser window
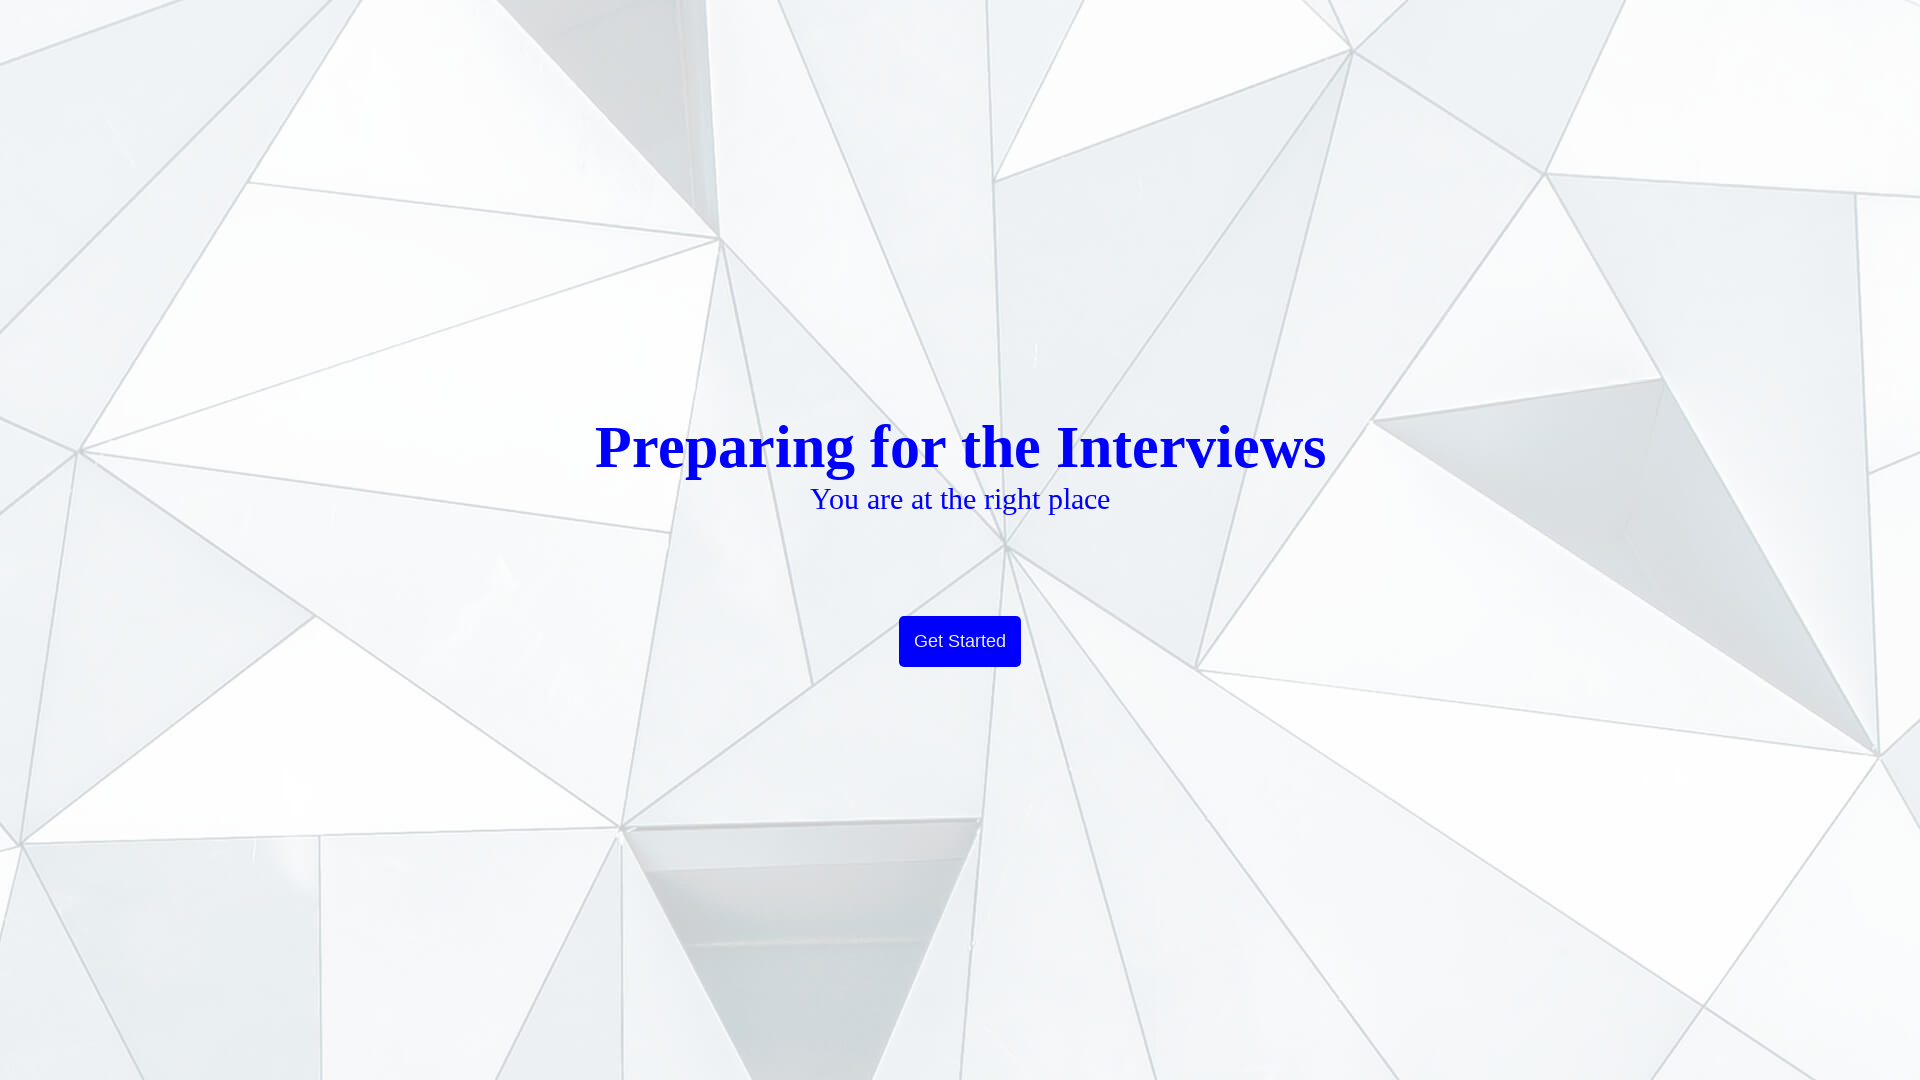

DS Portal application homepage loaded successfully
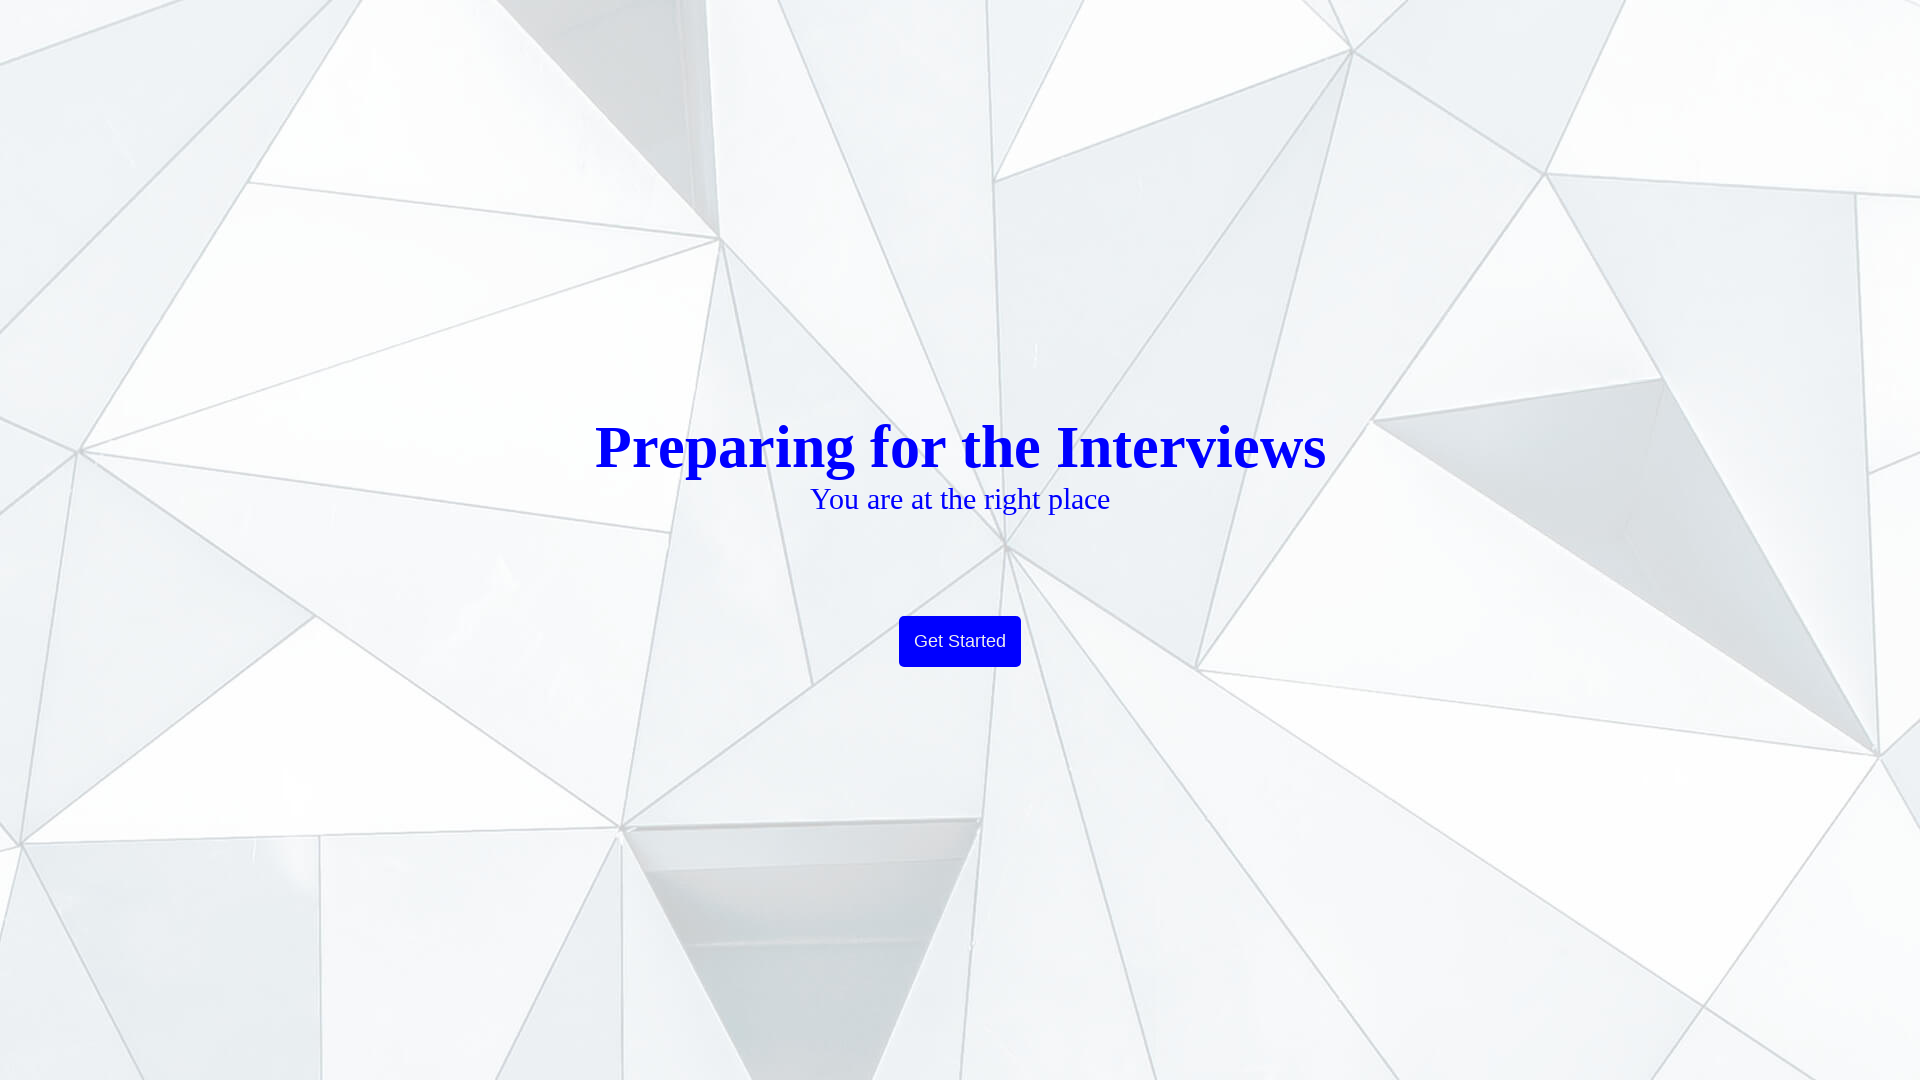

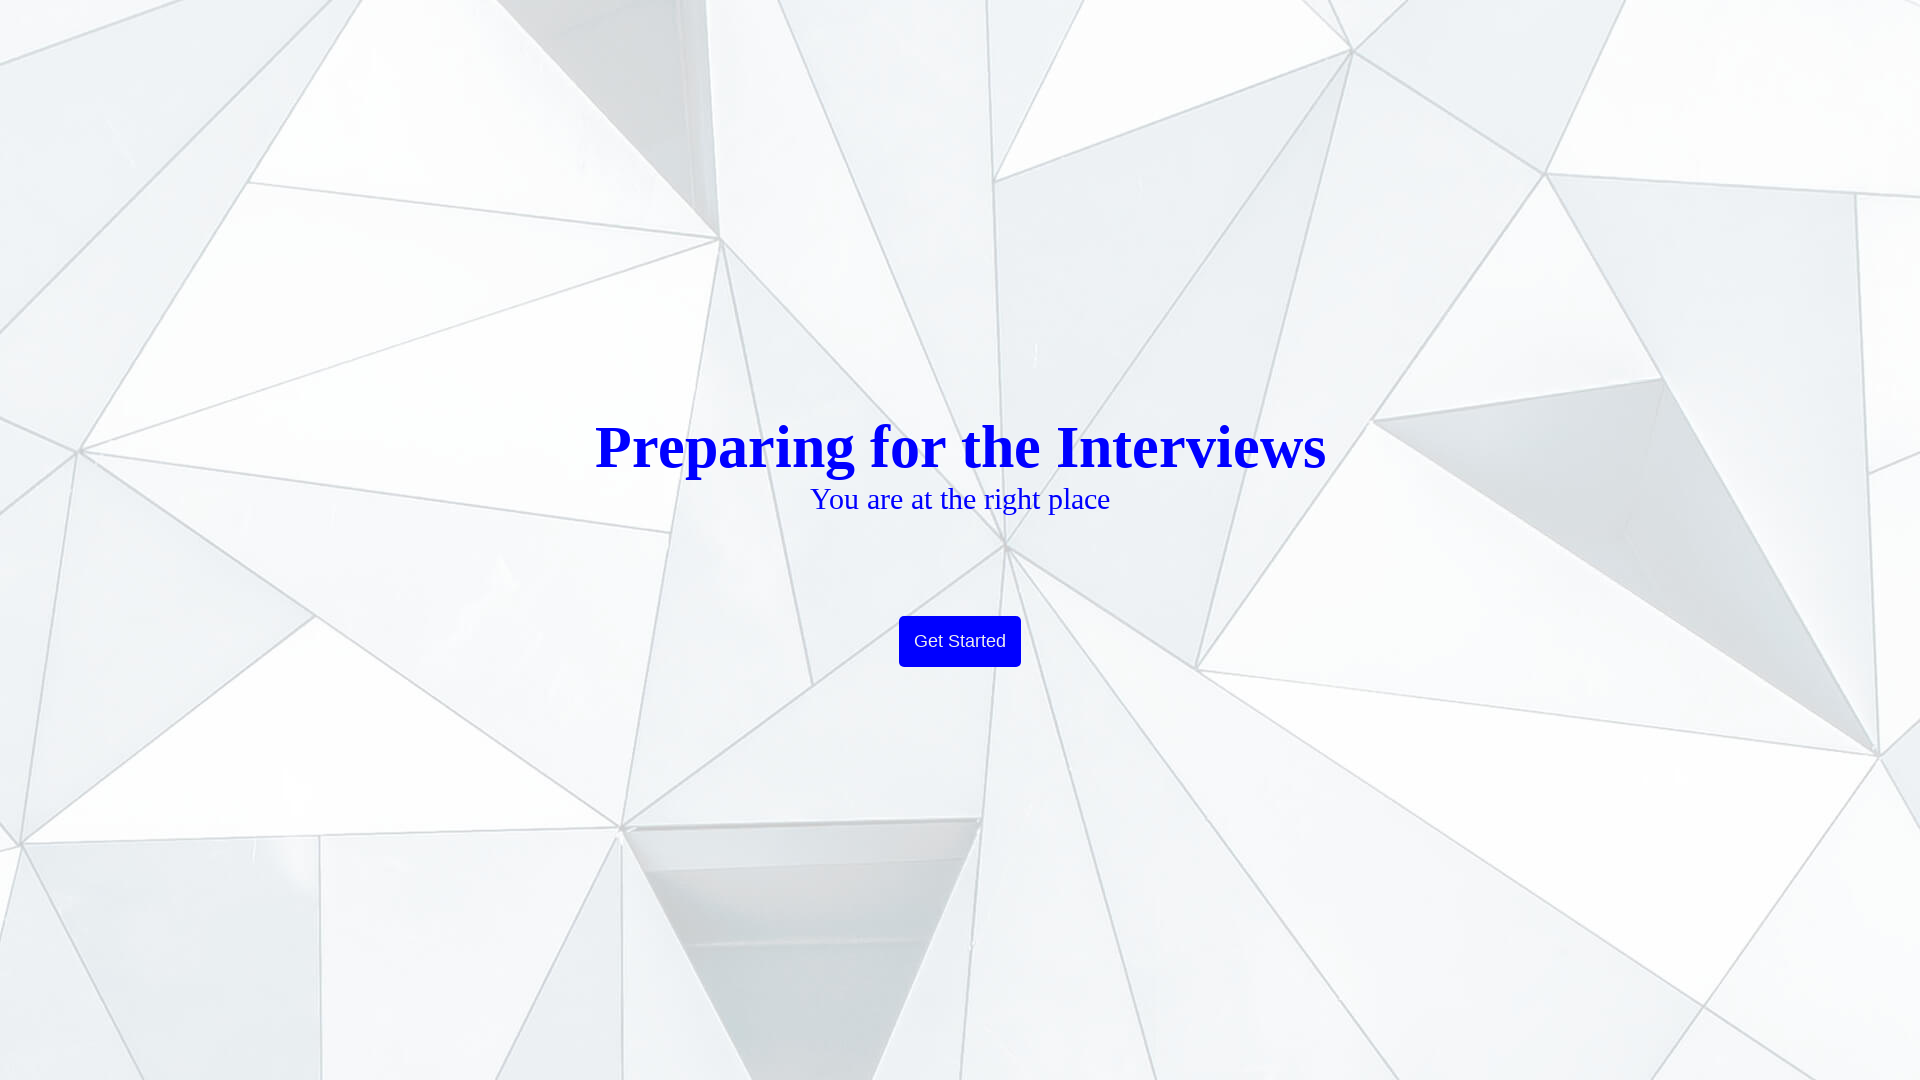